Tests telephone field validation by entering non-numeric characters to verify input restrictions

Starting URL: https://parabank.parasoft.com/parabank/contact.htm

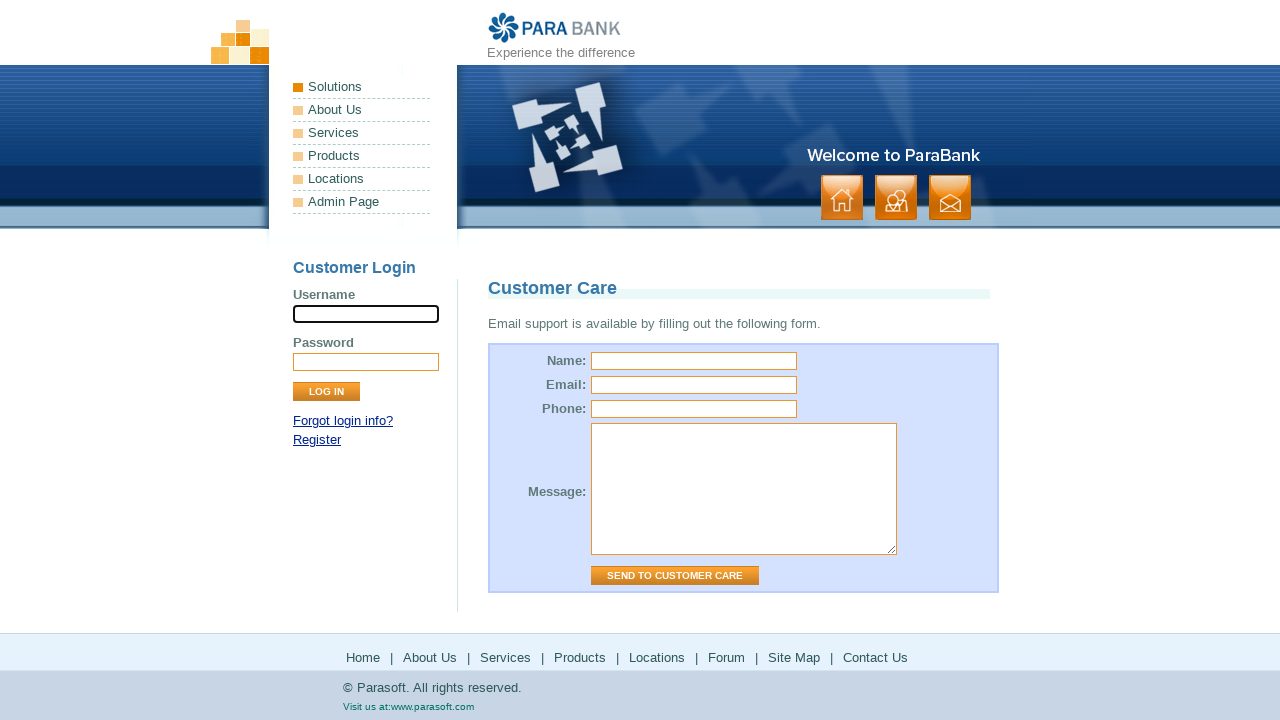

Filled telephone field with non-numeric characters 'abcdefg' to test input validation on #phone
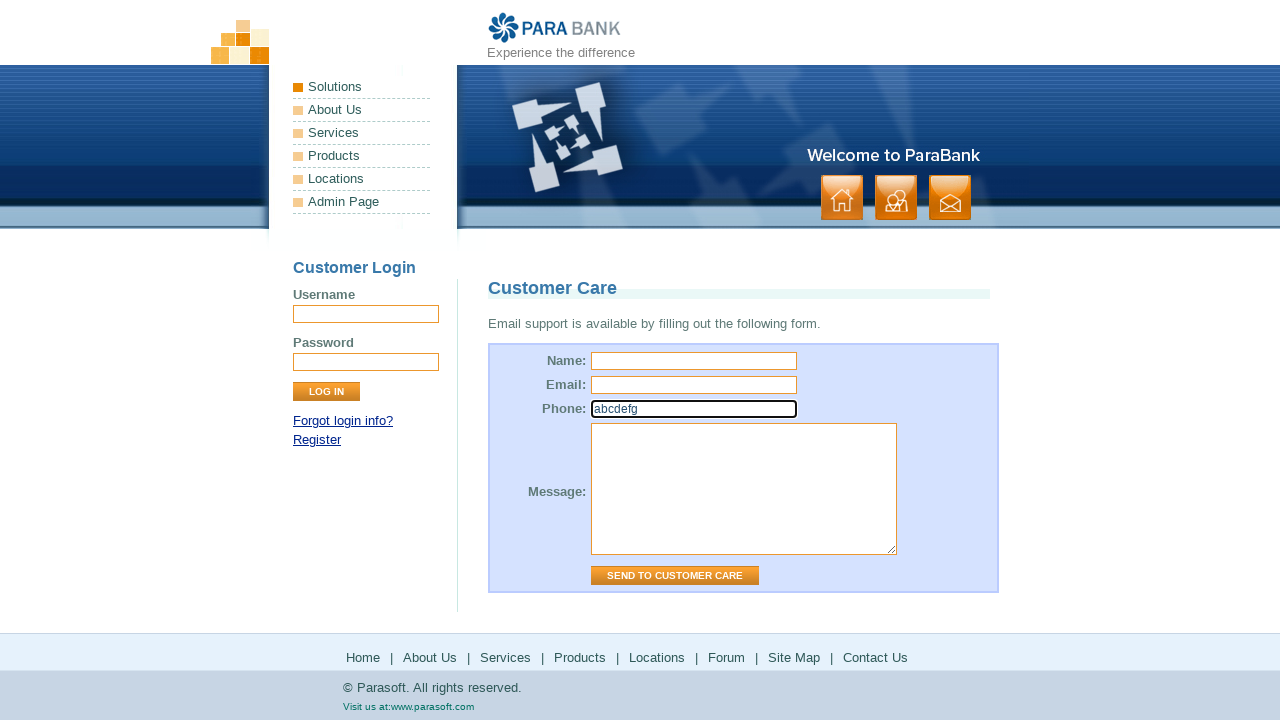

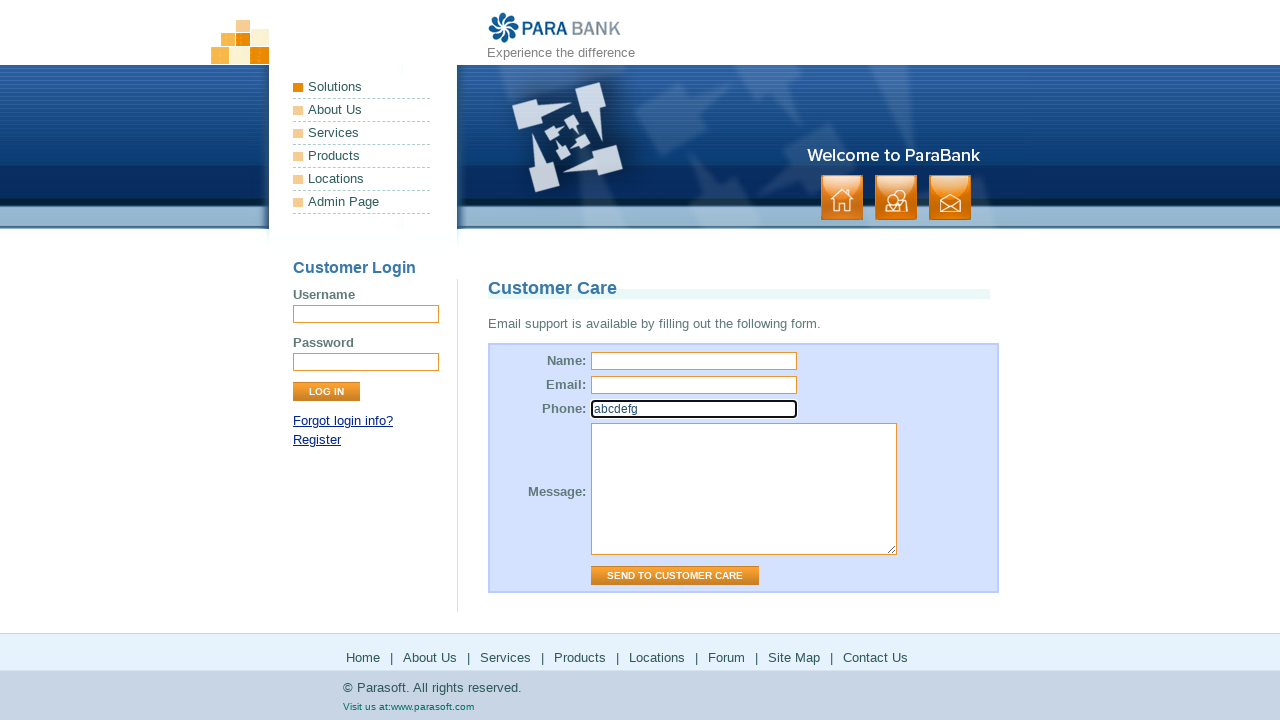